Tests the Add/Remove Elements functionality by clicking on the page link, adding two elements by clicking the "Add Element" button twice, then removing all added elements by clicking each delete button.

Starting URL: https://the-internet.herokuapp.com/

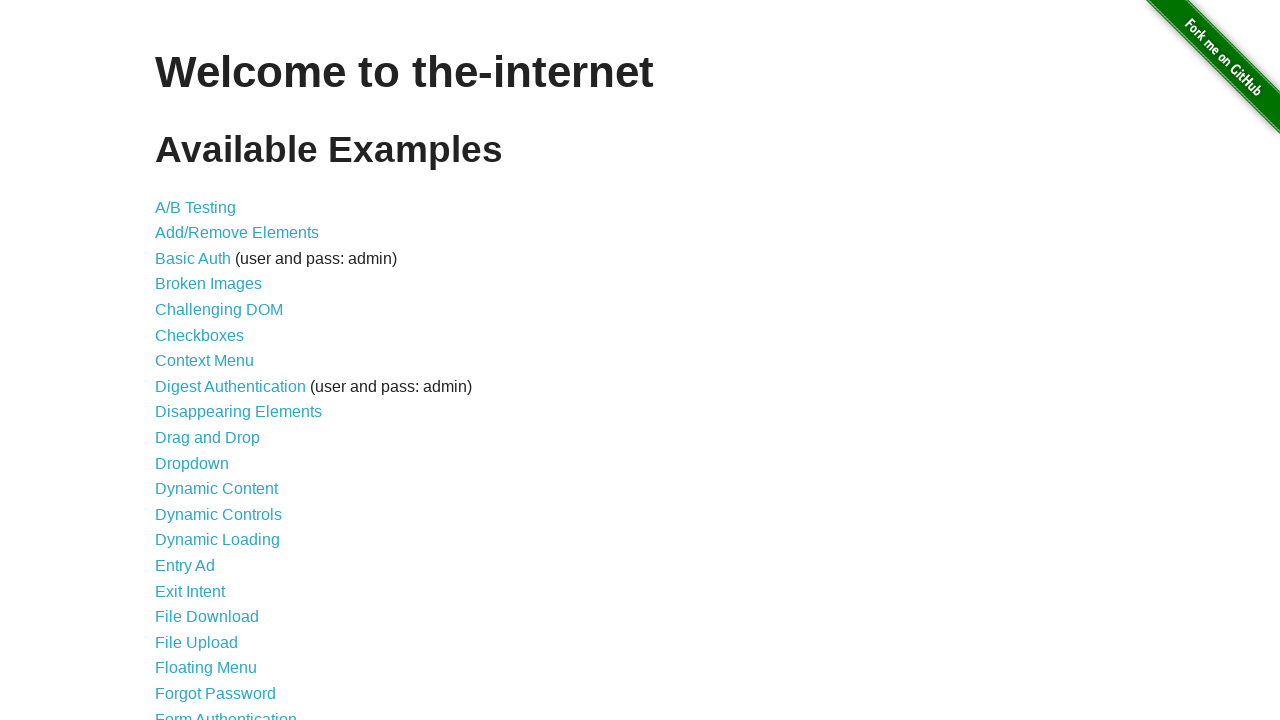

Clicked on Add/Remove Elements link at (237, 233) on xpath=//a[text()='Add/Remove Elements']
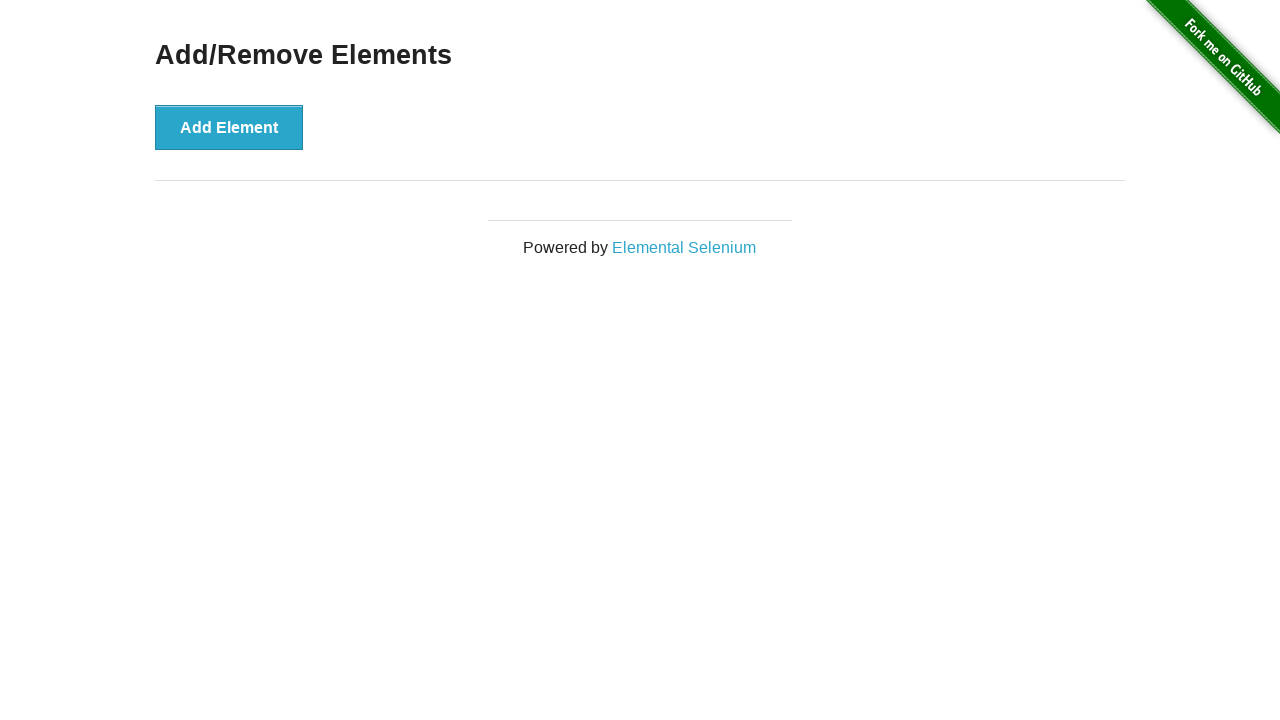

Add Element button loaded on the page
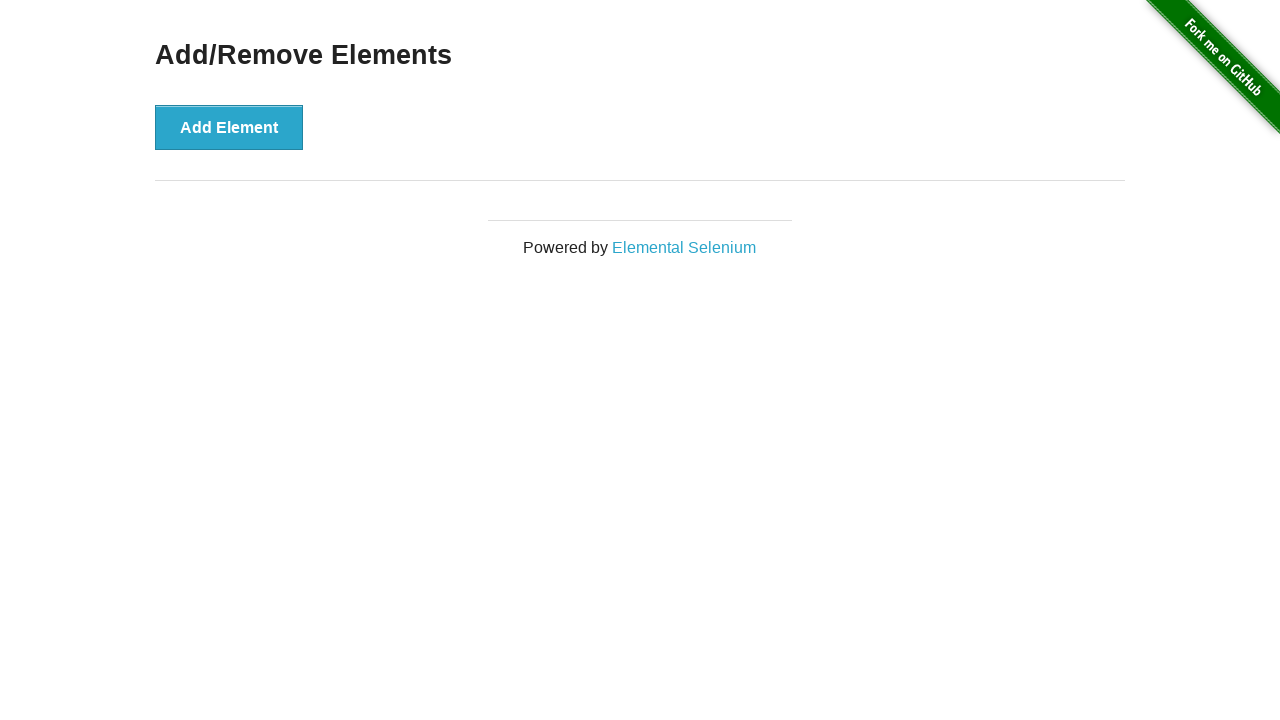

Clicked Add Element button (first time) at (229, 127) on xpath=//button[@onclick='addElement()']
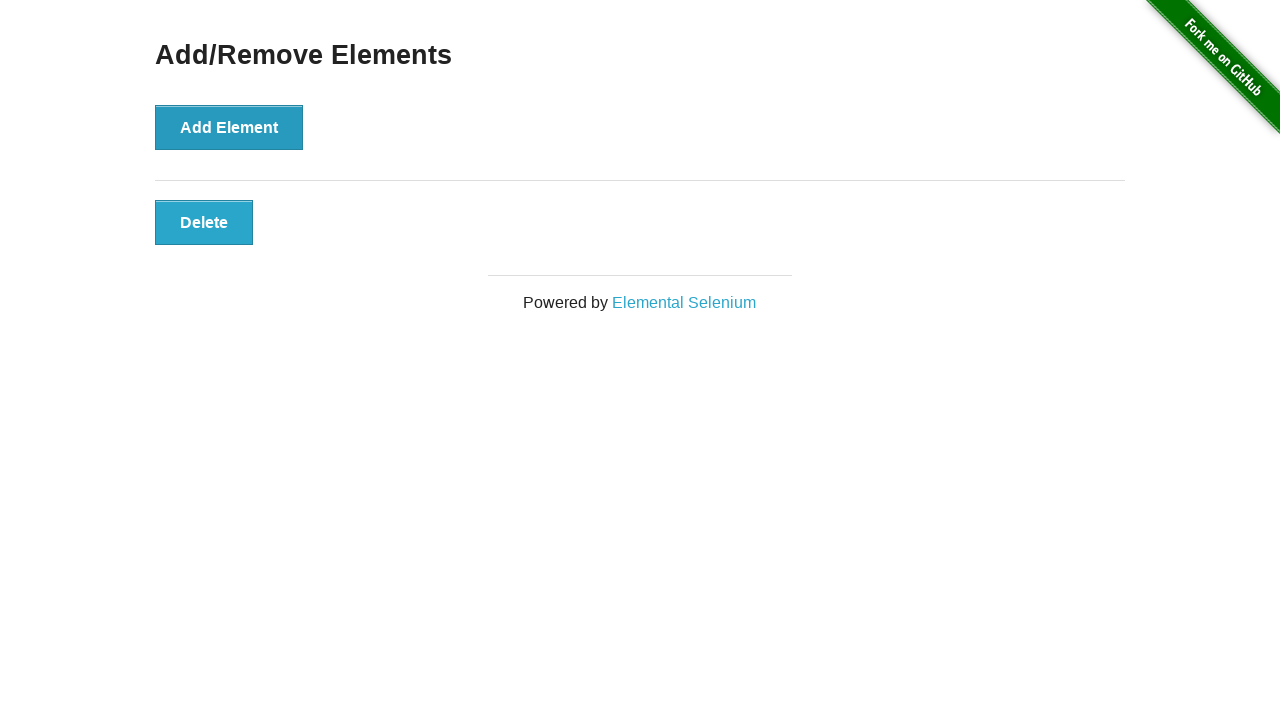

Clicked Add Element button (second time) at (229, 127) on xpath=//button[@onclick='addElement()']
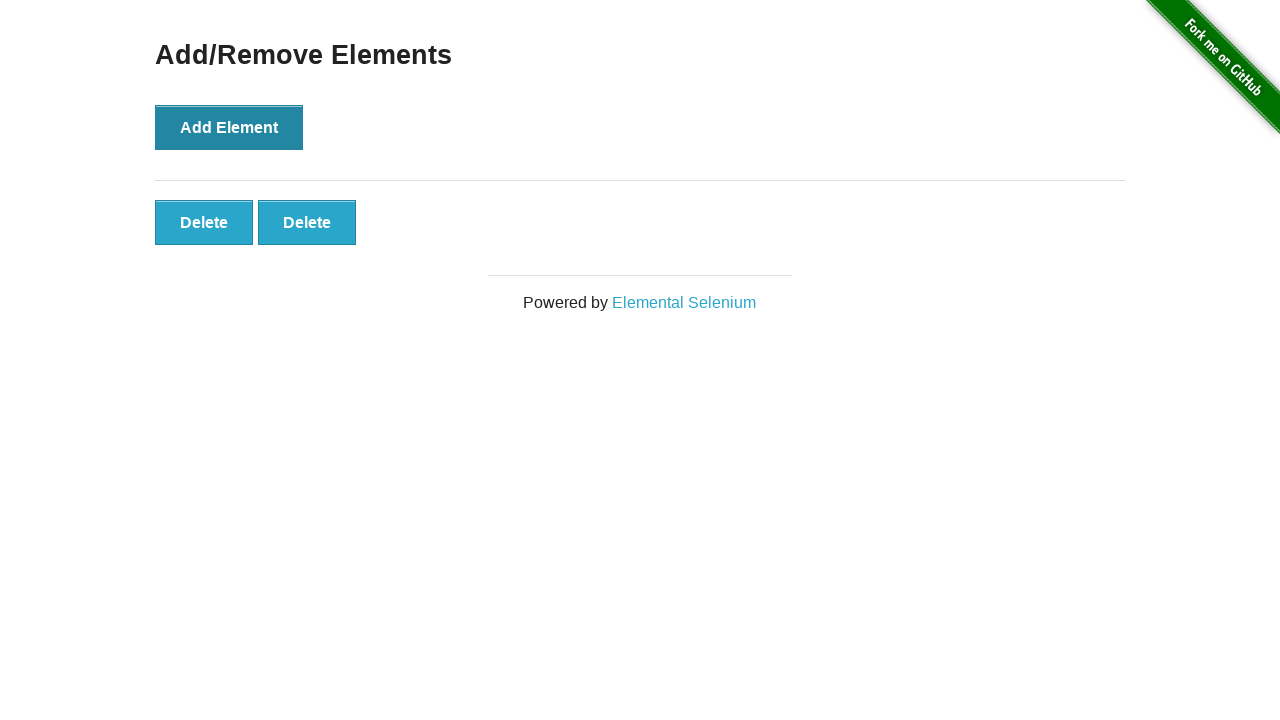

Delete buttons appeared on the page
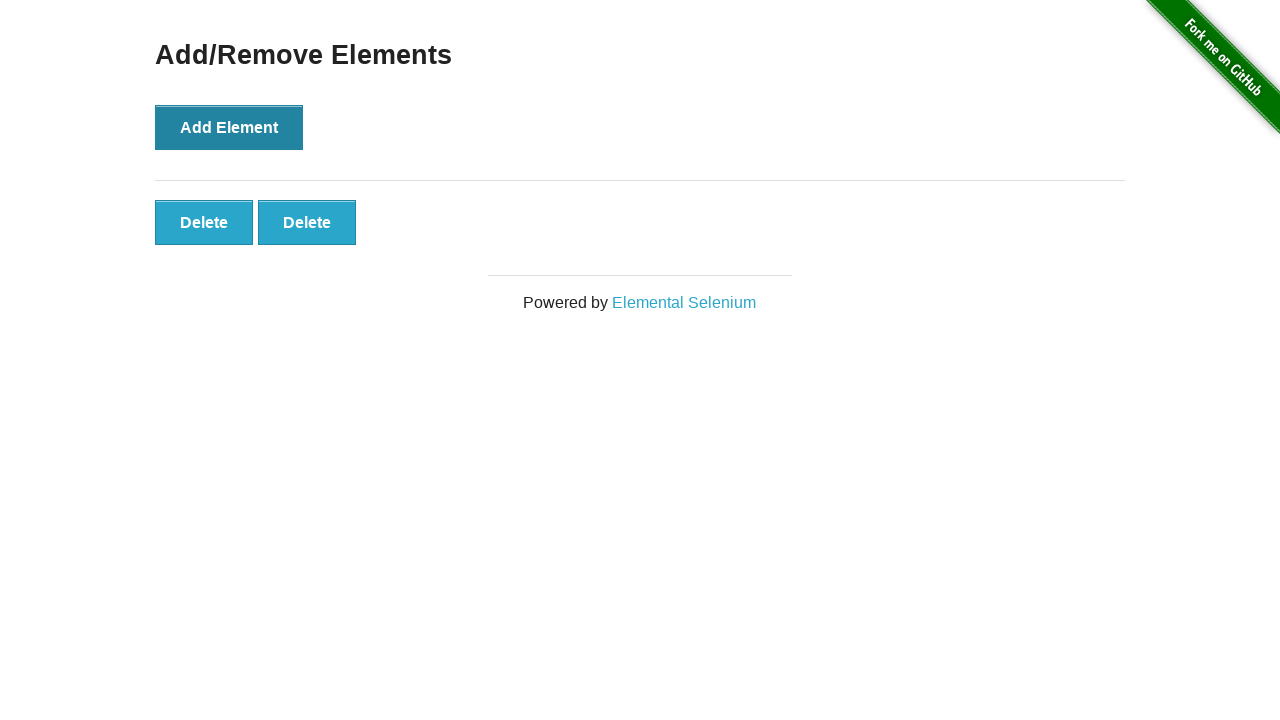

Clicked delete button (element 1 of 2) at (204, 222) on xpath=//div[@id='elements']/button[@class='added-manually']
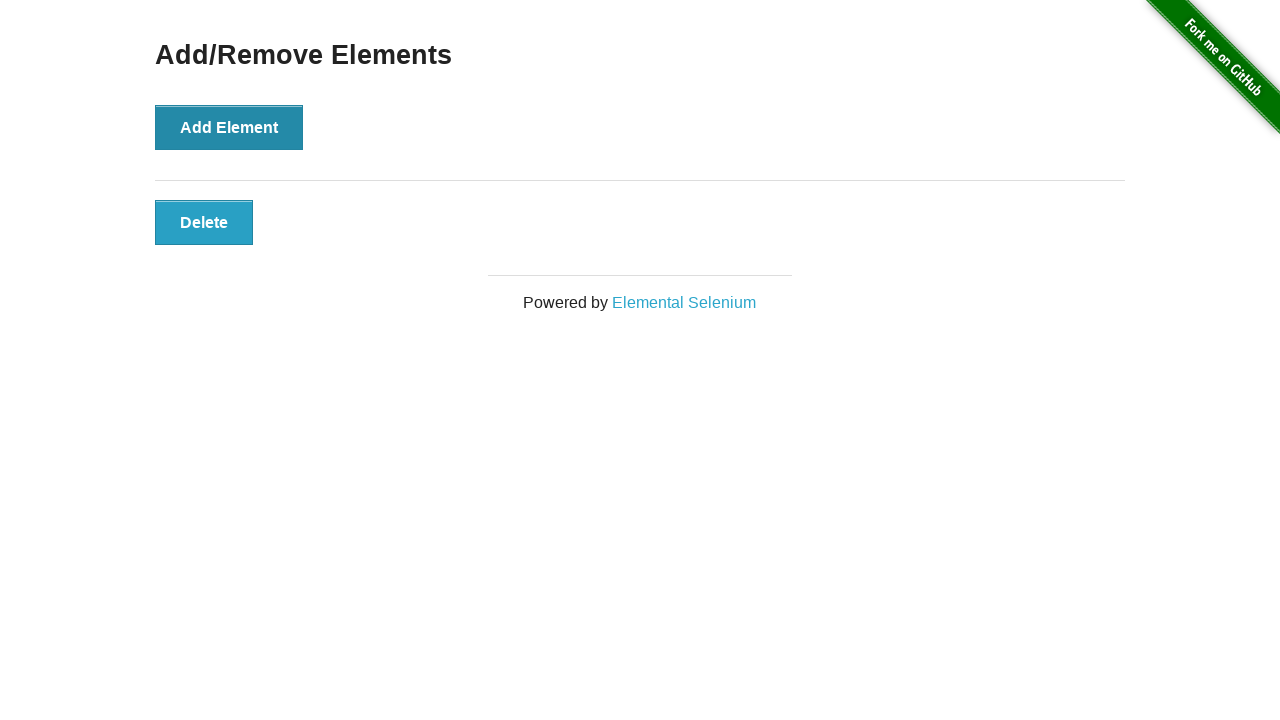

Clicked delete button (element 2 of 2) at (204, 222) on xpath=//div[@id='elements']/button[@class='added-manually']
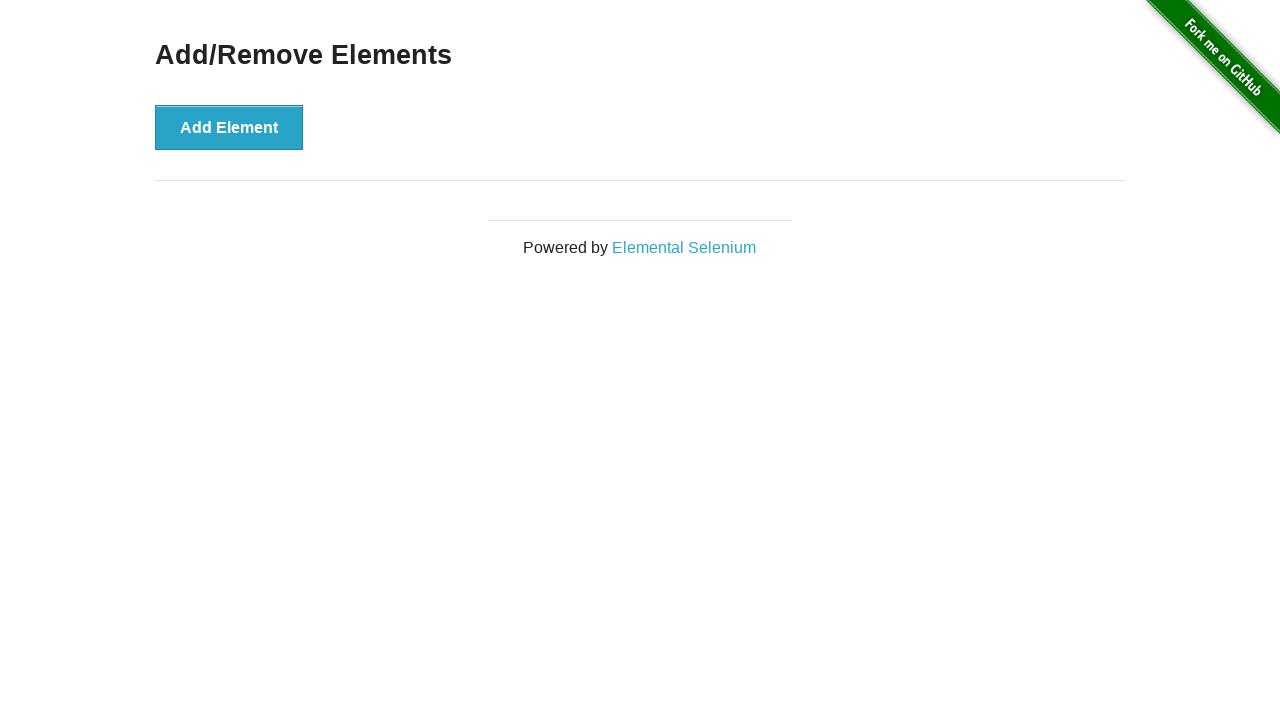

Navigated back to main page
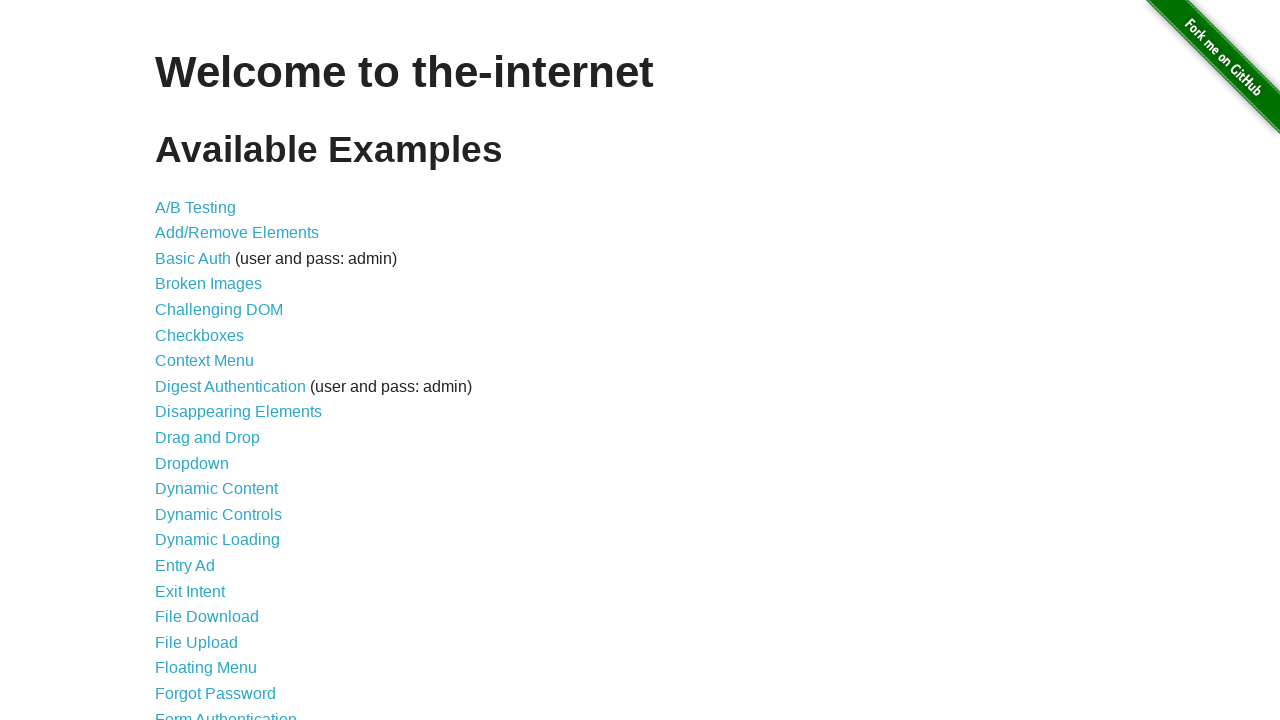

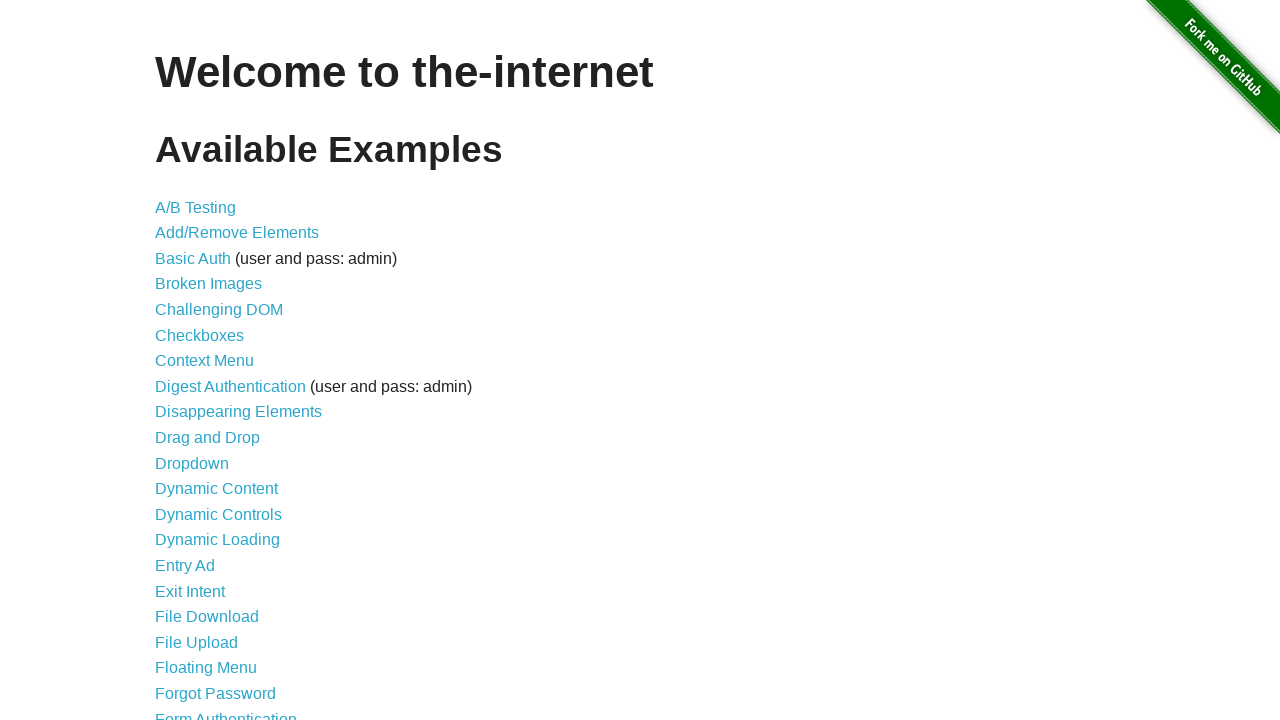